Tests jQuery UI custom dropdown by selecting different number options

Starting URL: http://jqueryui.com/resources/demos/selectmenu/default.html

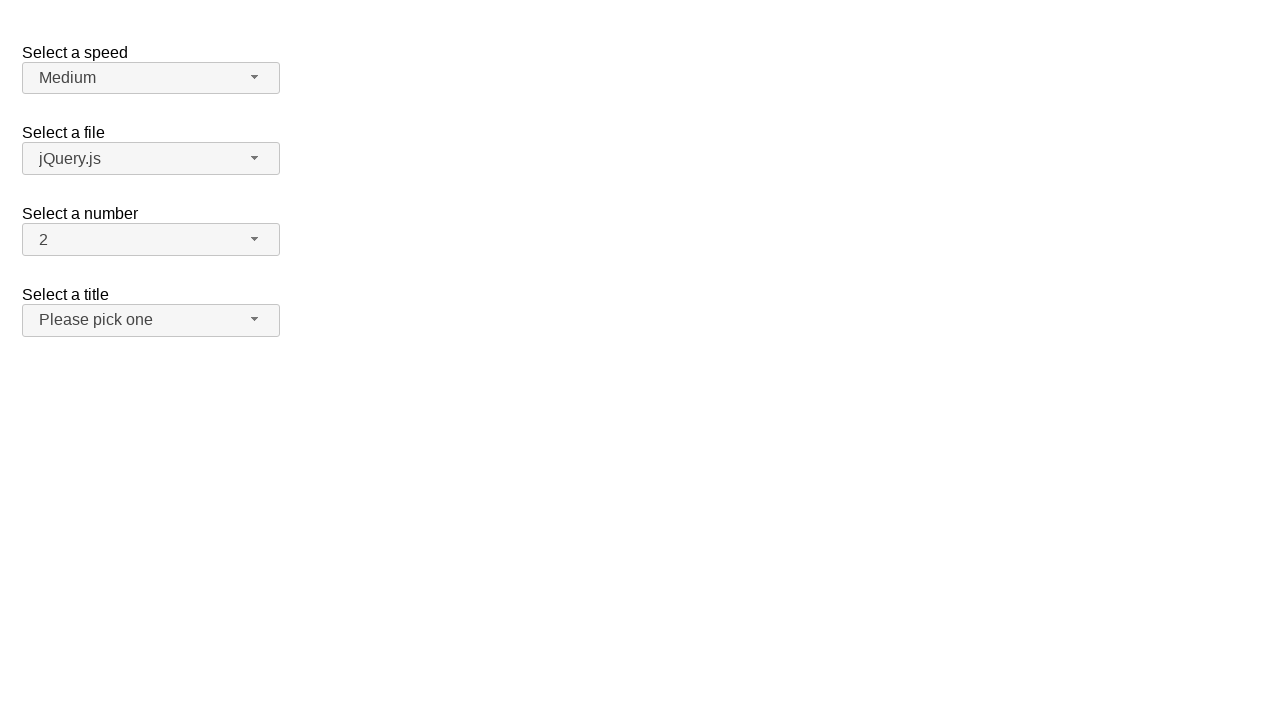

Clicked number dropdown button to open menu at (151, 240) on span#number-button
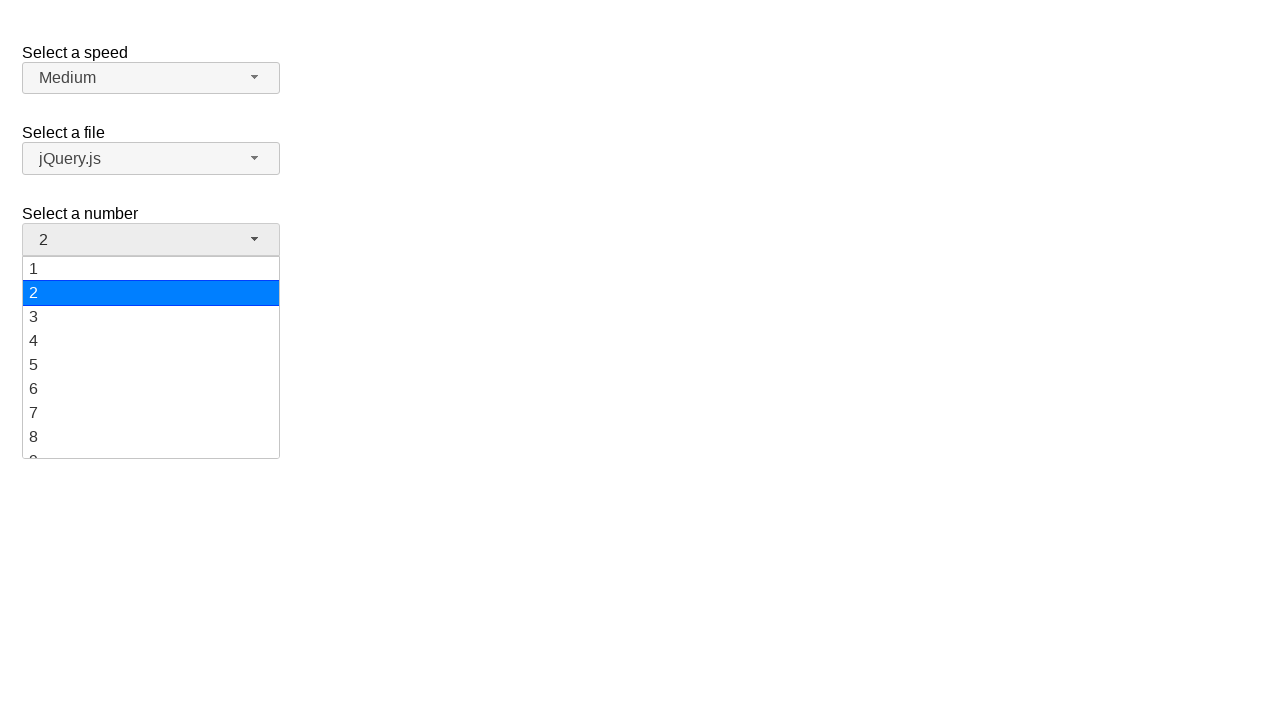

Selected number 19 from dropdown menu at (151, 445) on xpath=//ul[@id='number-menu']/li/div[text()='19']
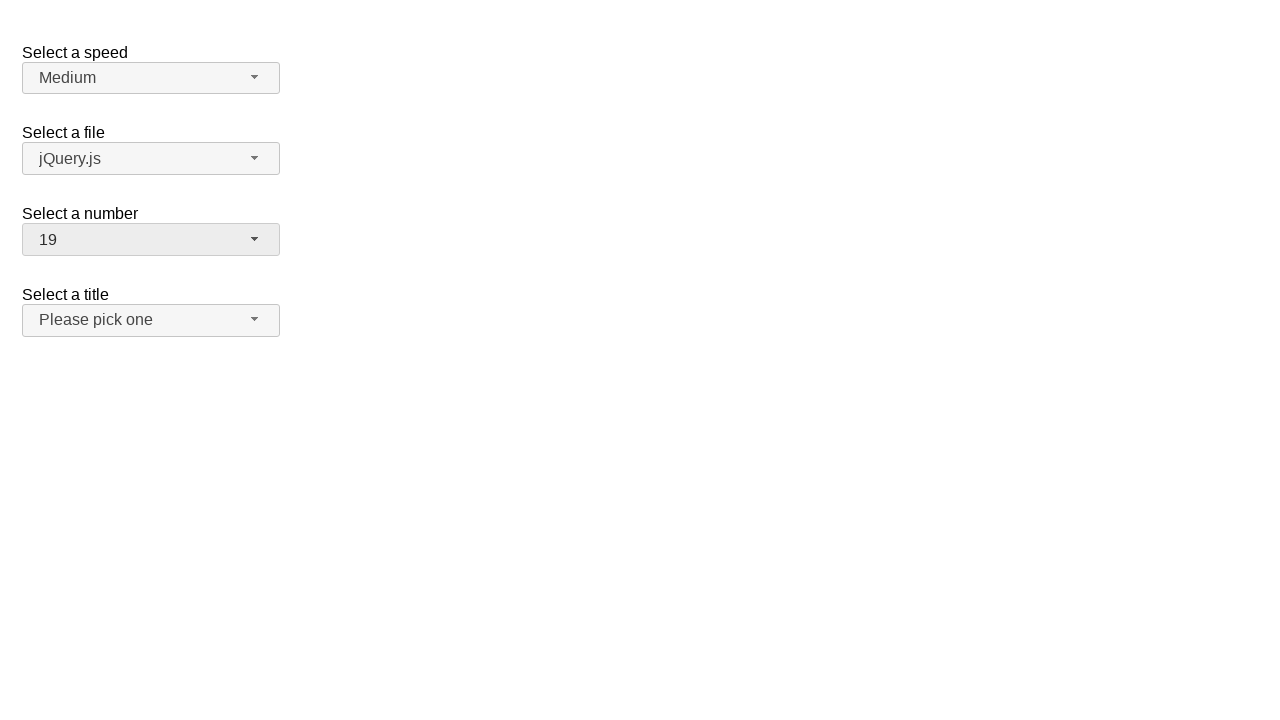

Clicked number dropdown button to open menu again at (151, 240) on span#number-button
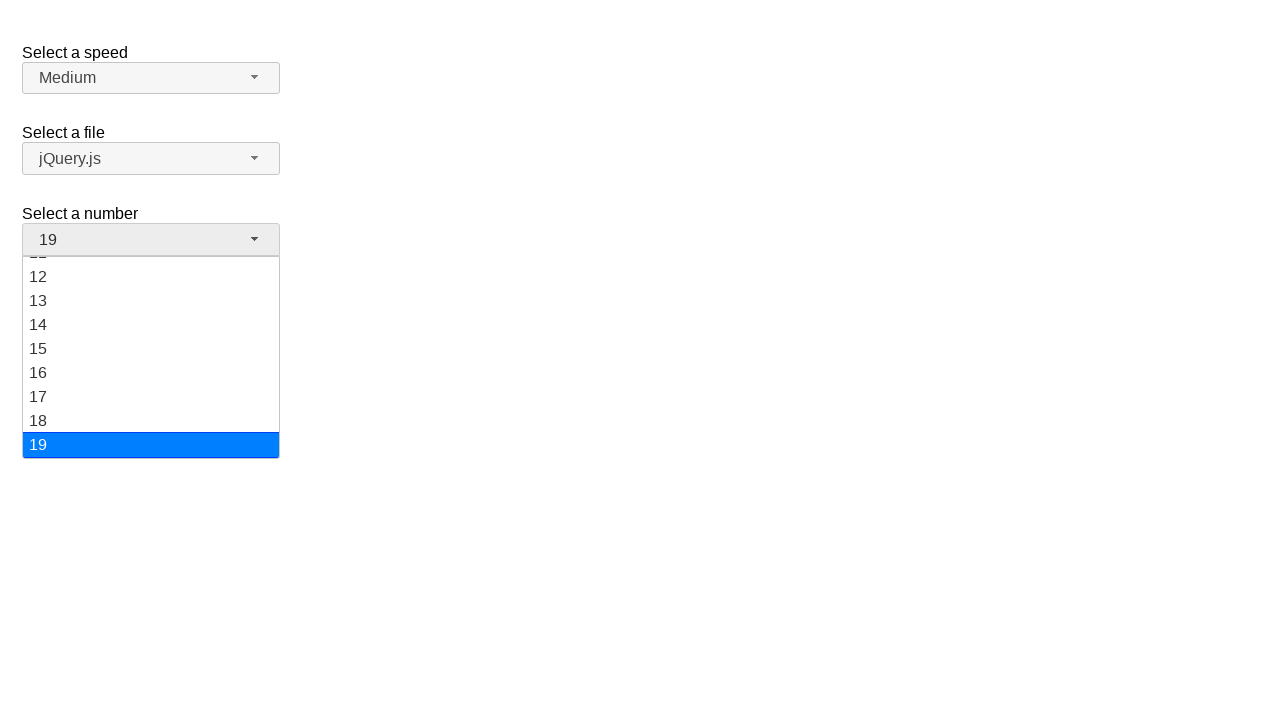

Selected number 4 from dropdown menu at (151, 341) on xpath=//ul[@id='number-menu']/li/div[text()='4']
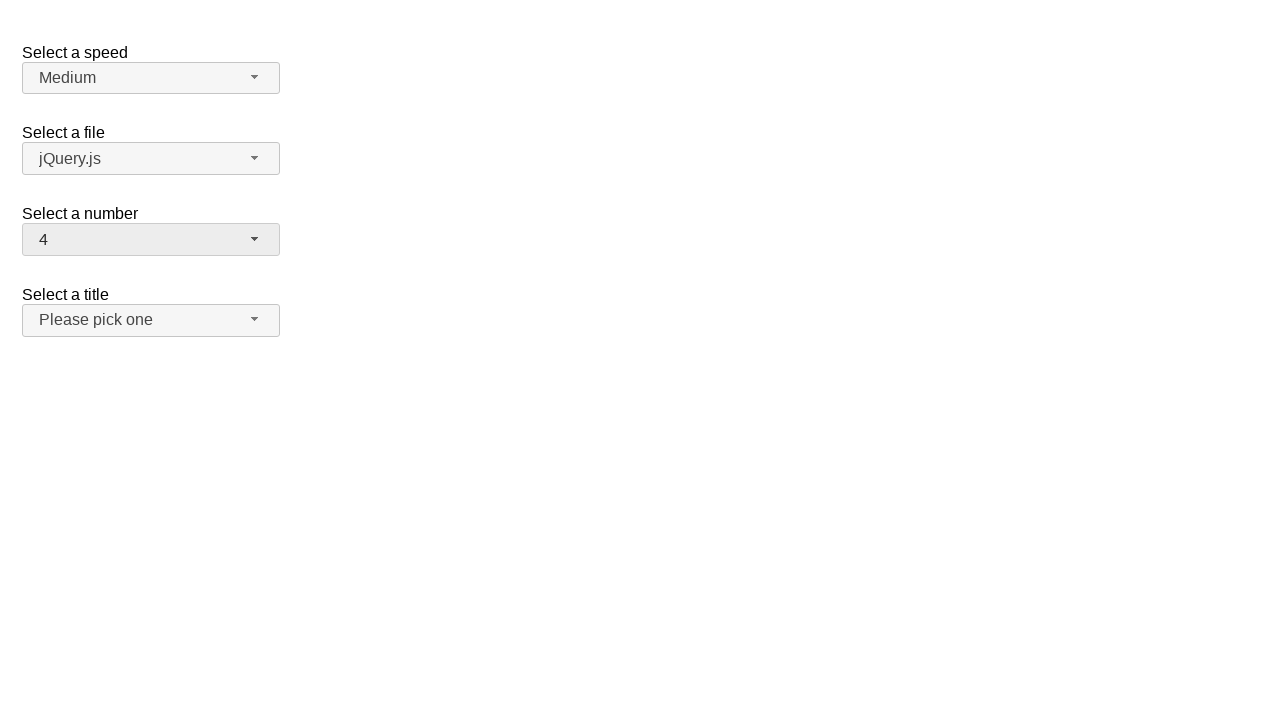

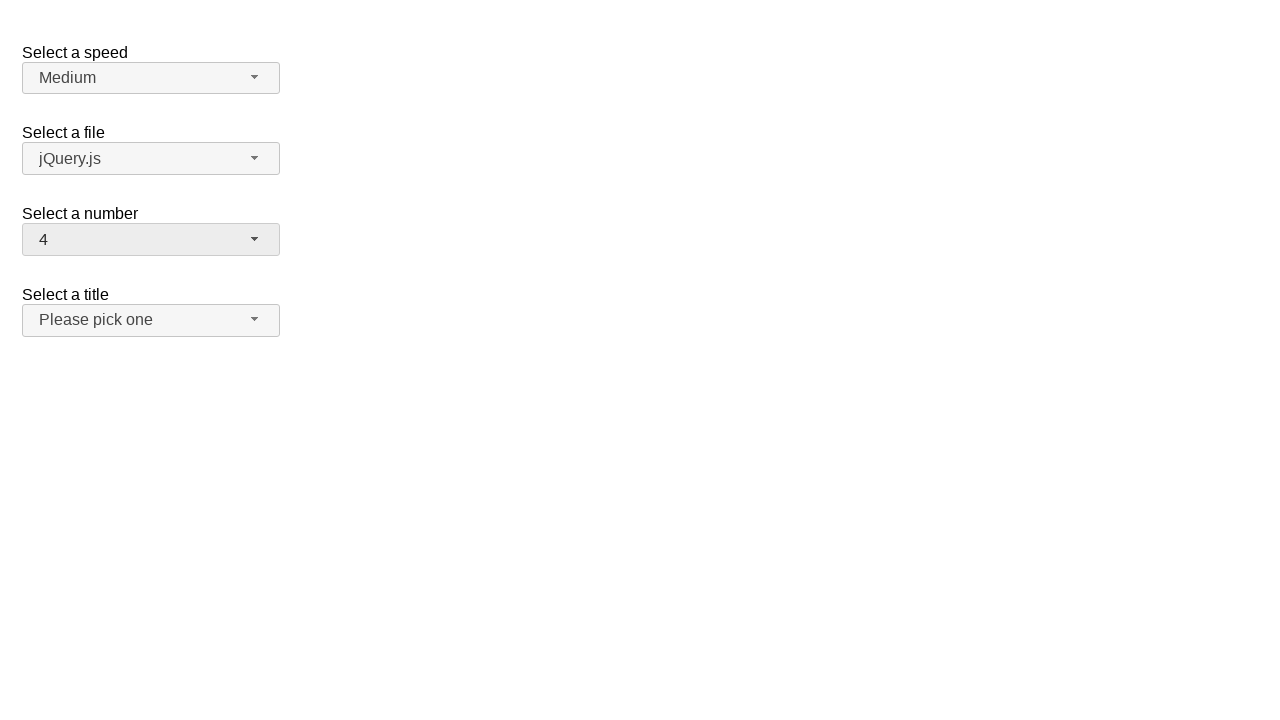